Tests the search functionality on python.org by entering a search term and submitting the search form

Starting URL: https://www.python.org

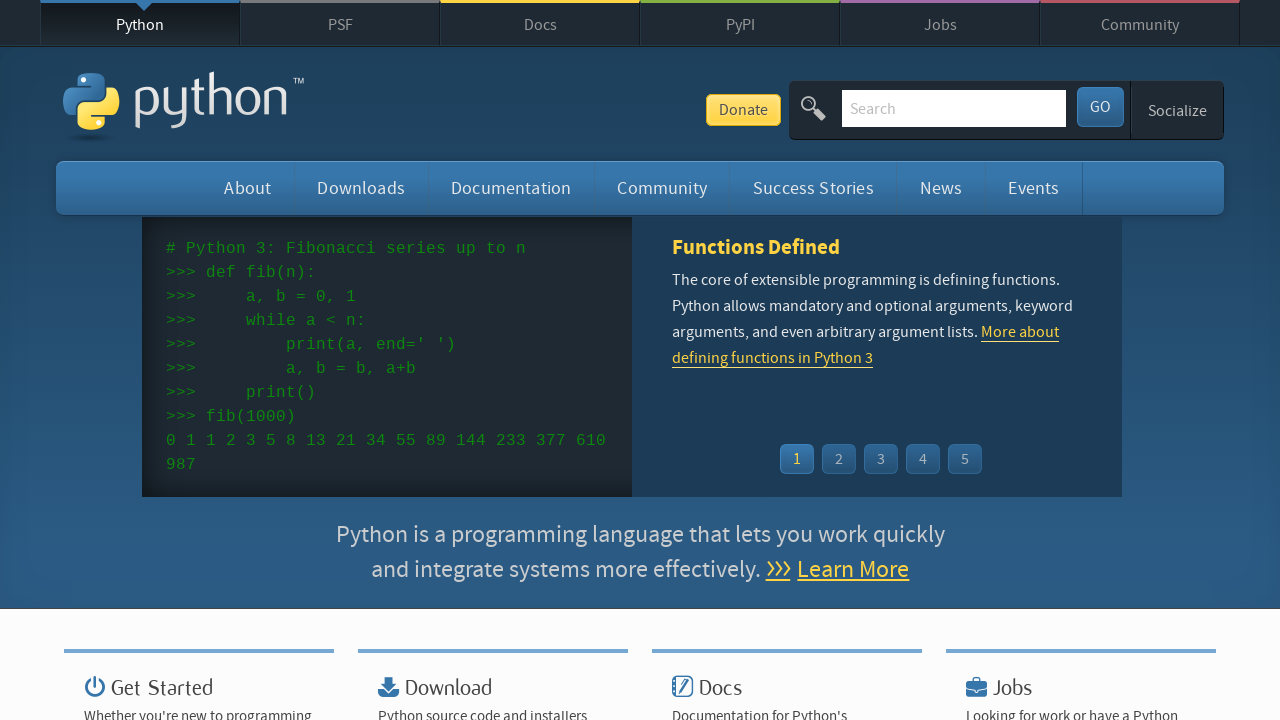

Located and cleared the search field on python.org on #id-search-field
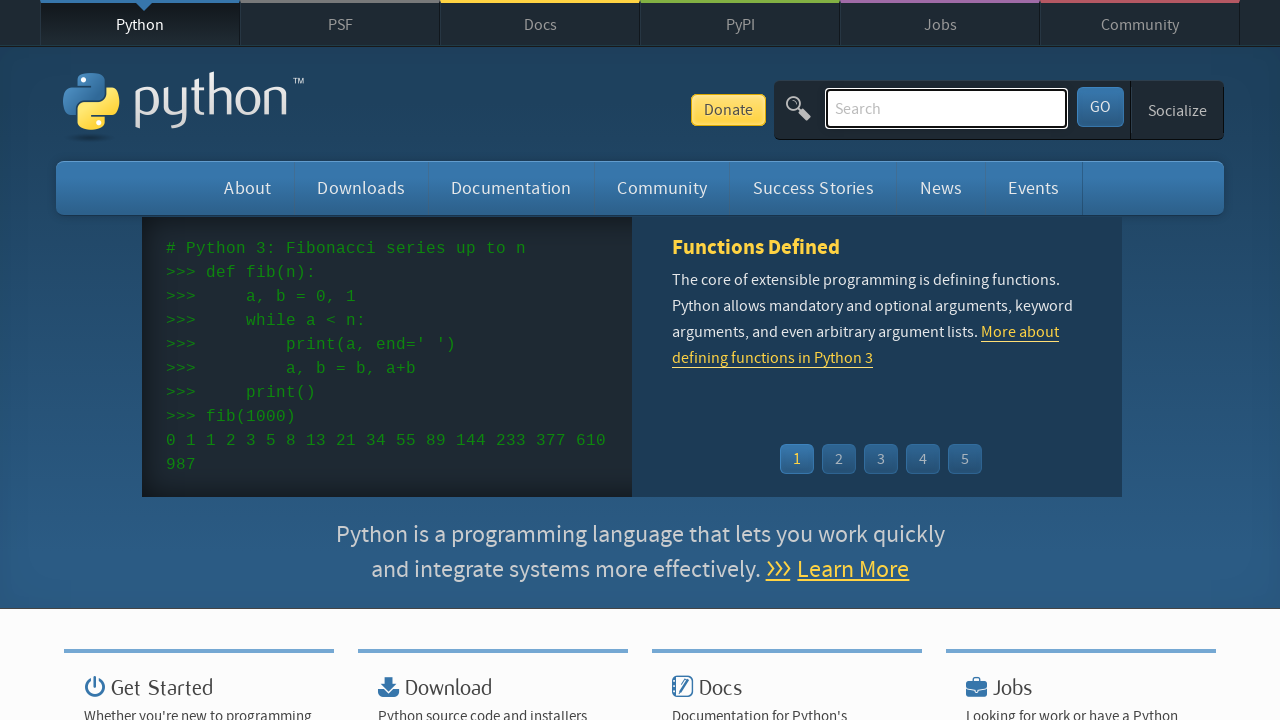

Entered 'lambda' as search term on #id-search-field
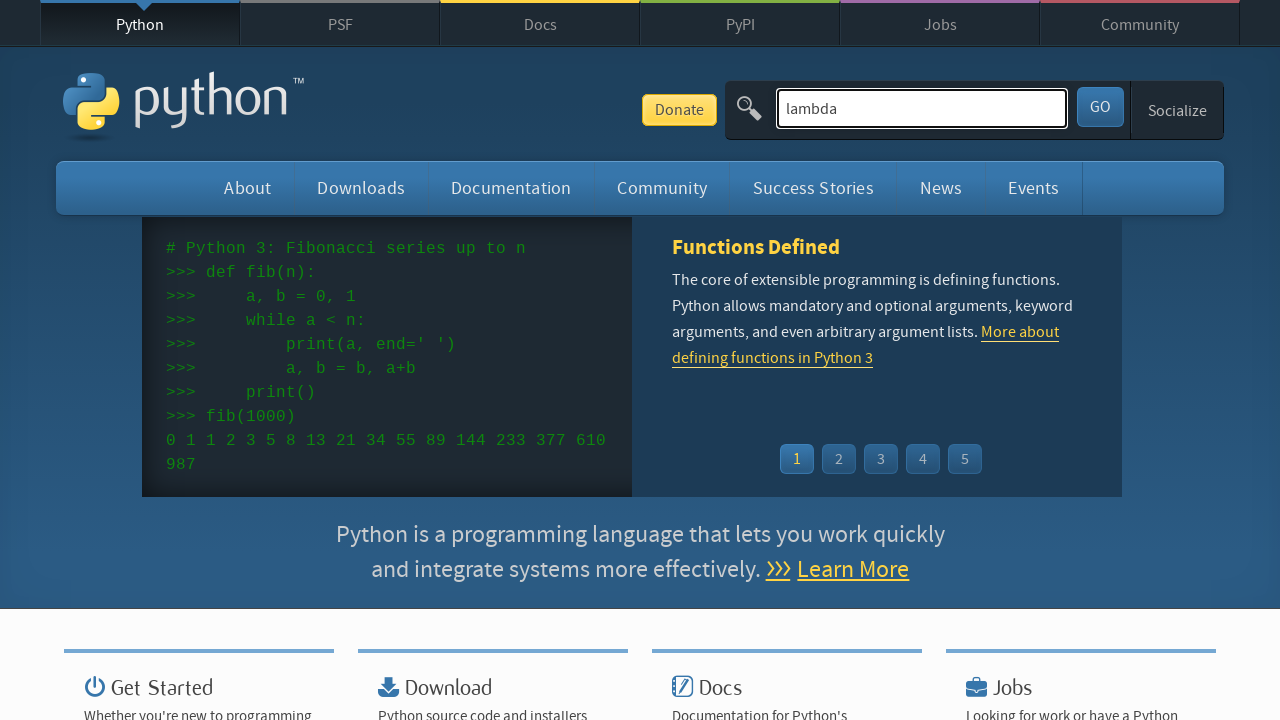

Pressed Enter to submit search form on #id-search-field
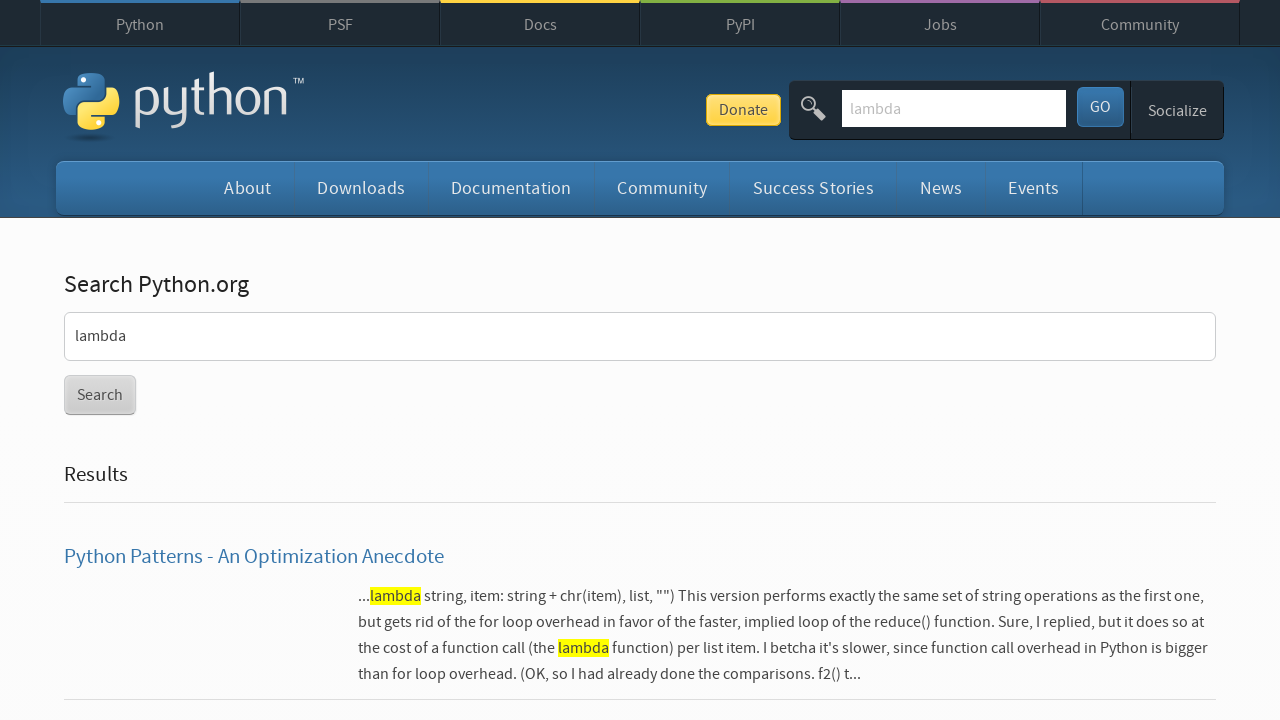

Search results loaded and network idle
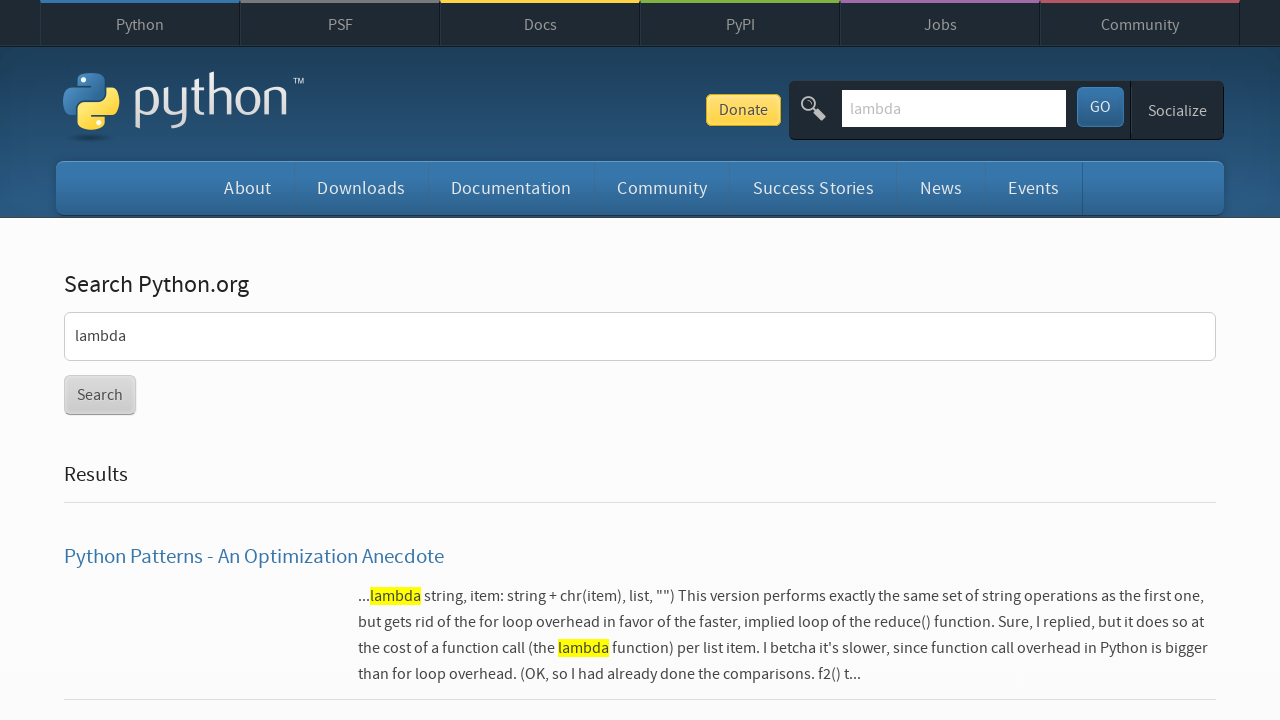

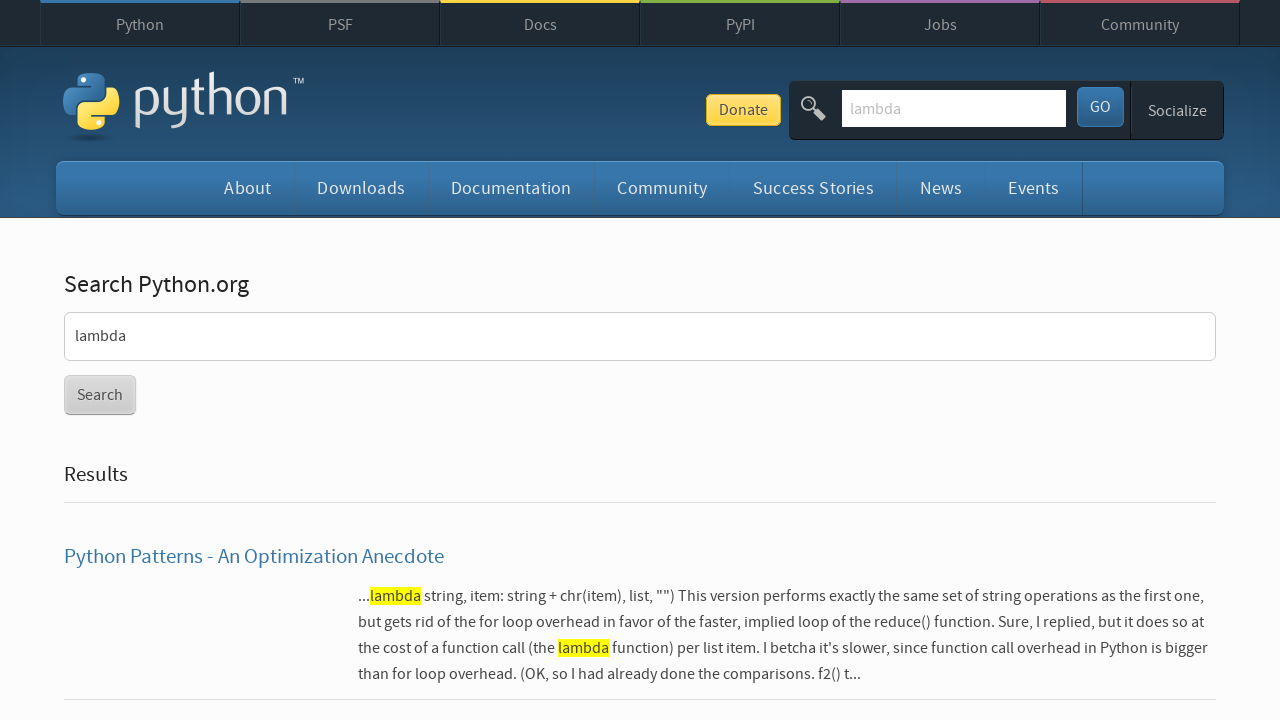